Tests number input field by pressing arrow up twice then arrow down once, verifying the final value is 1

Starting URL: http://the-internet.herokuapp.com/inputs

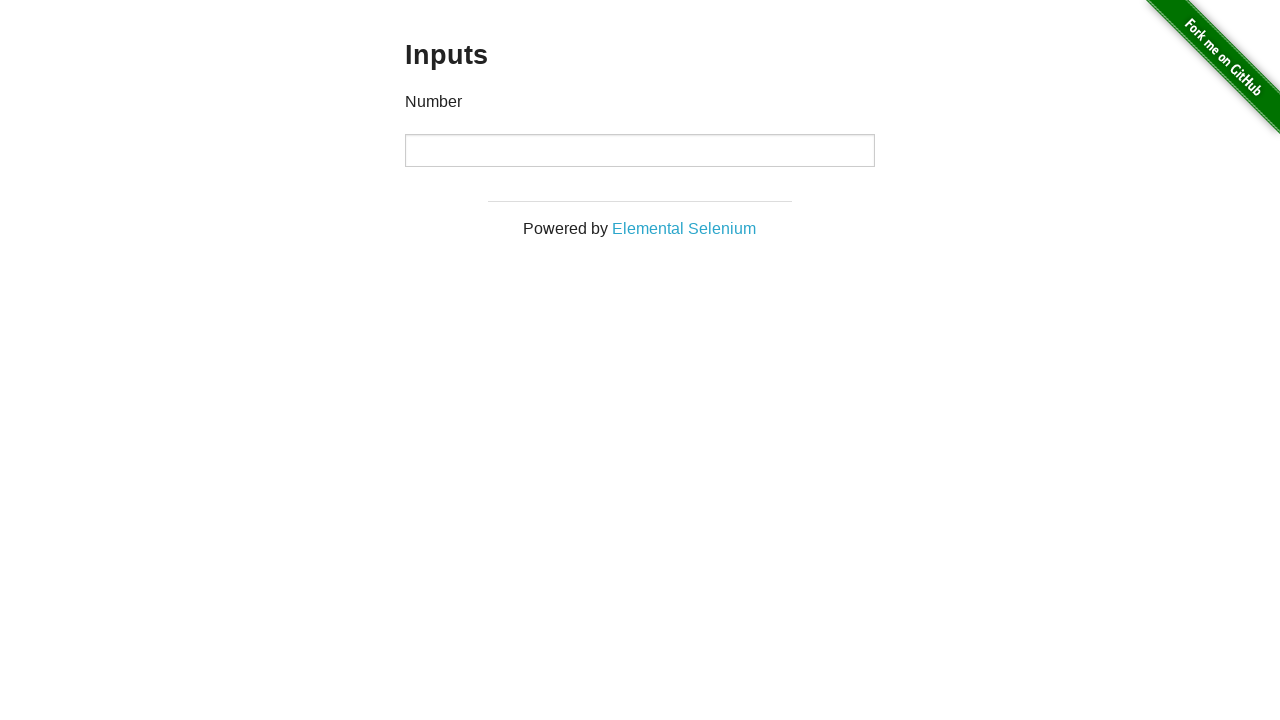

Located the number input field
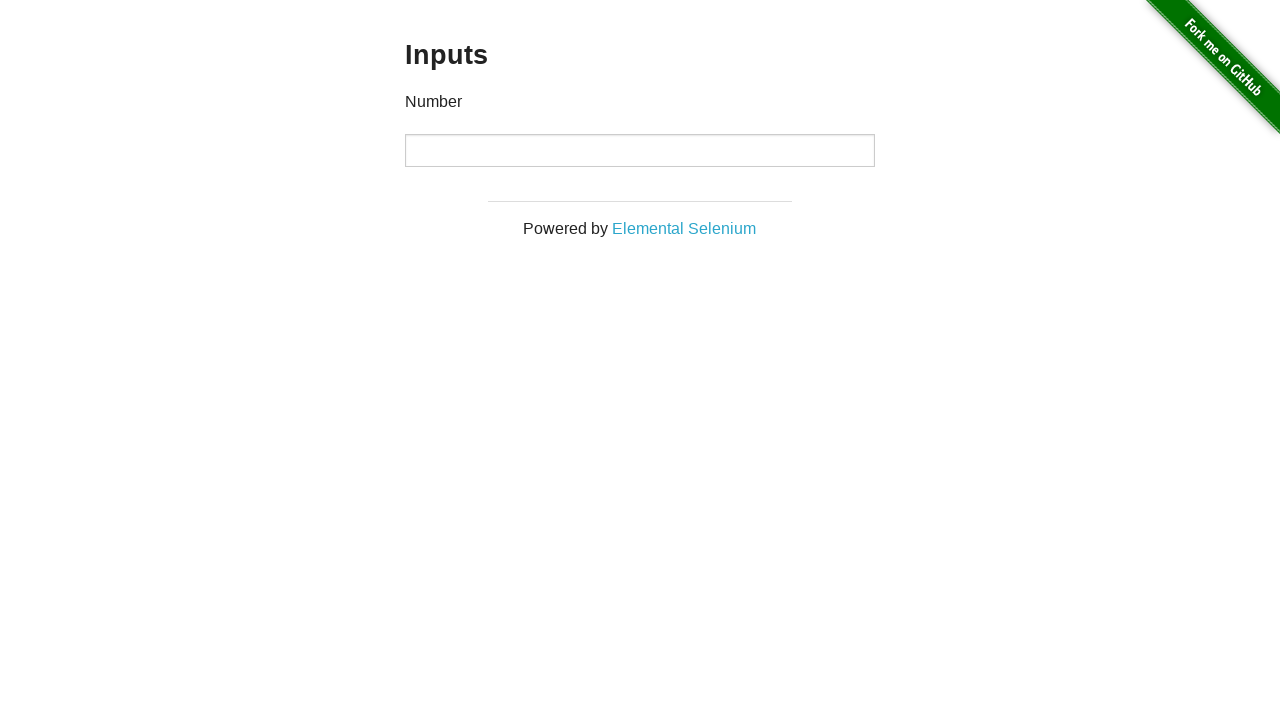

Pressed arrow up key (first time) on input
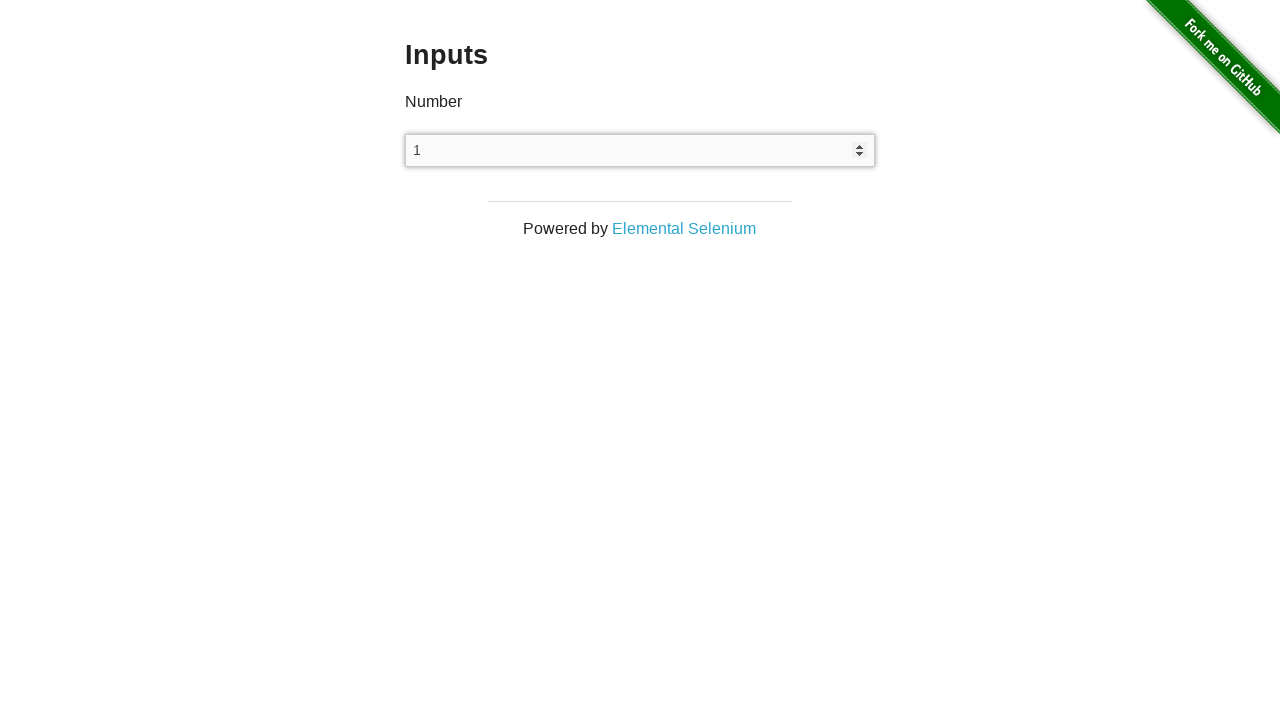

Pressed arrow up key (second time) on input
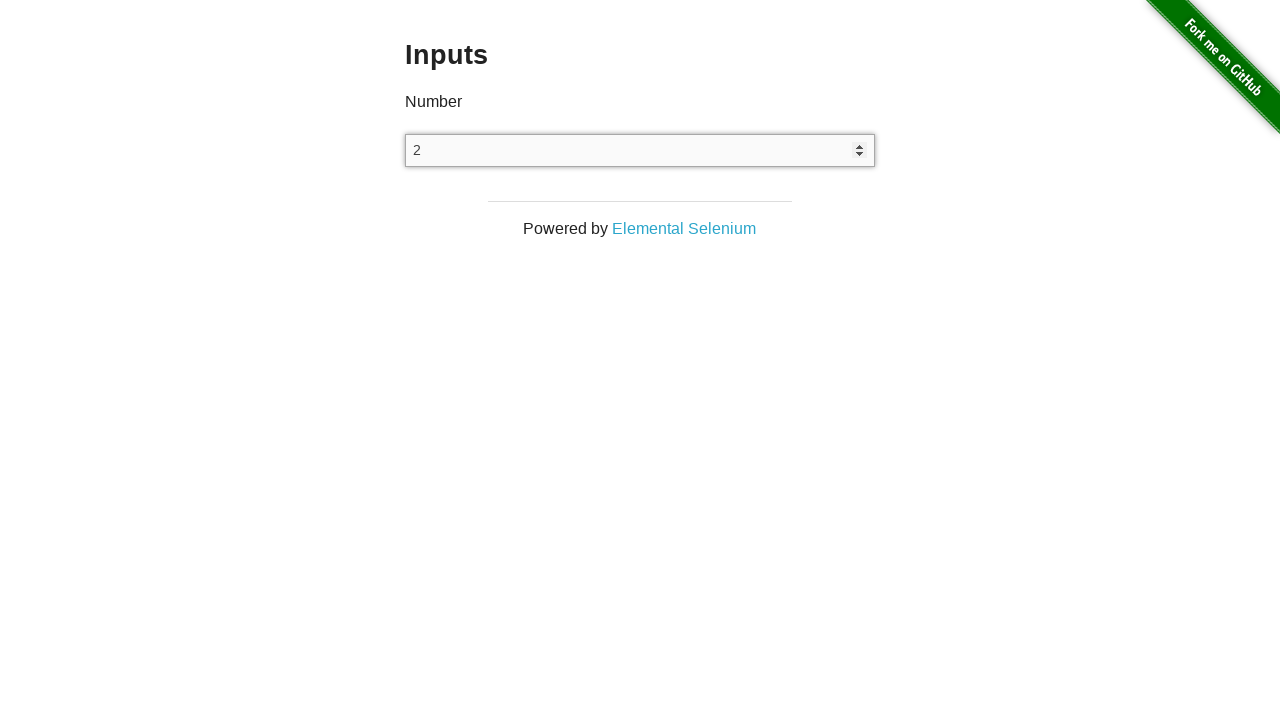

Pressed arrow down key (once) on input
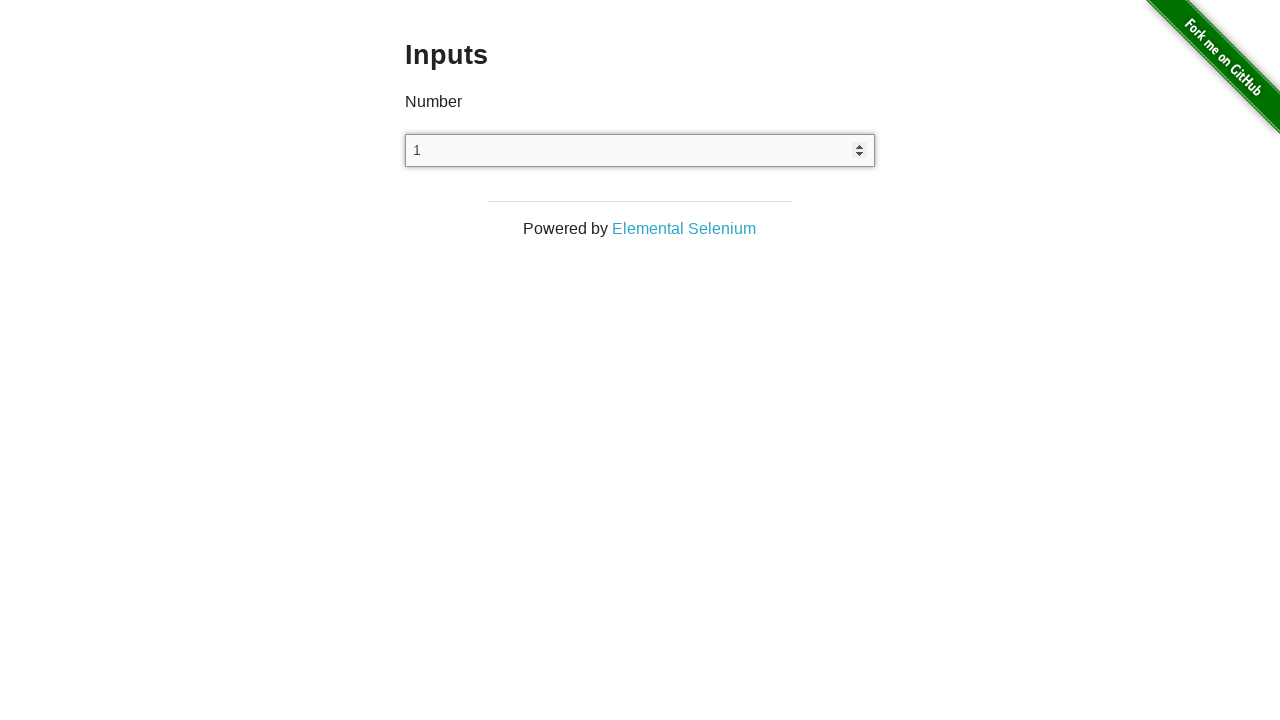

Verified input field value is 1
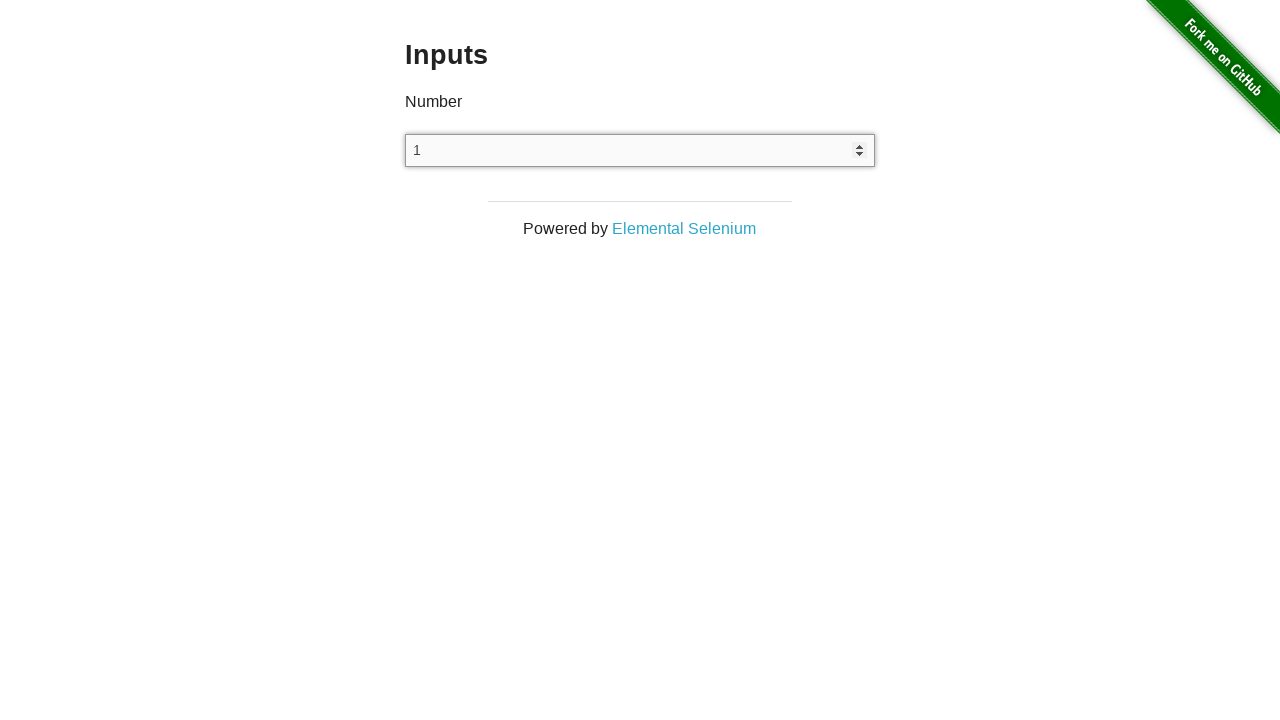

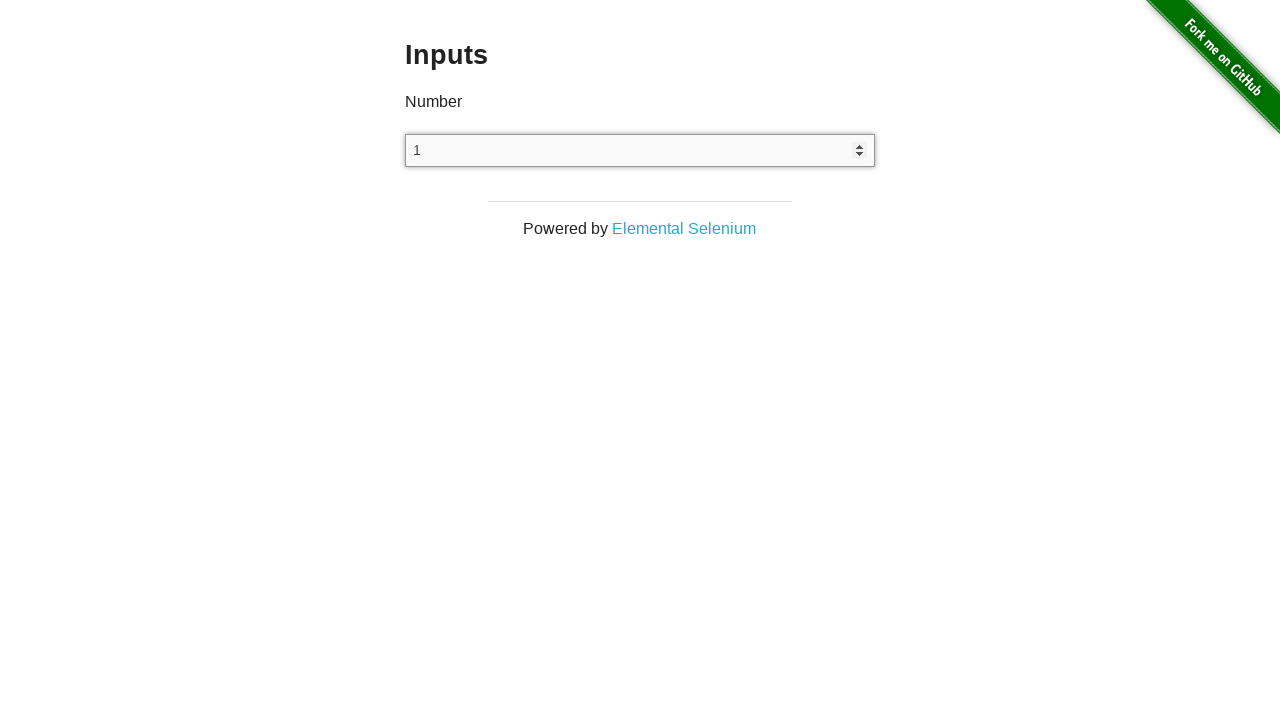